Tests checkbox selection functionality by clicking a Senior Citizen Discount checkbox and verifying it becomes selected, then counts the total number of checkboxes on the page.

Starting URL: https://rahulshettyacademy.com/dropdownsPractise/

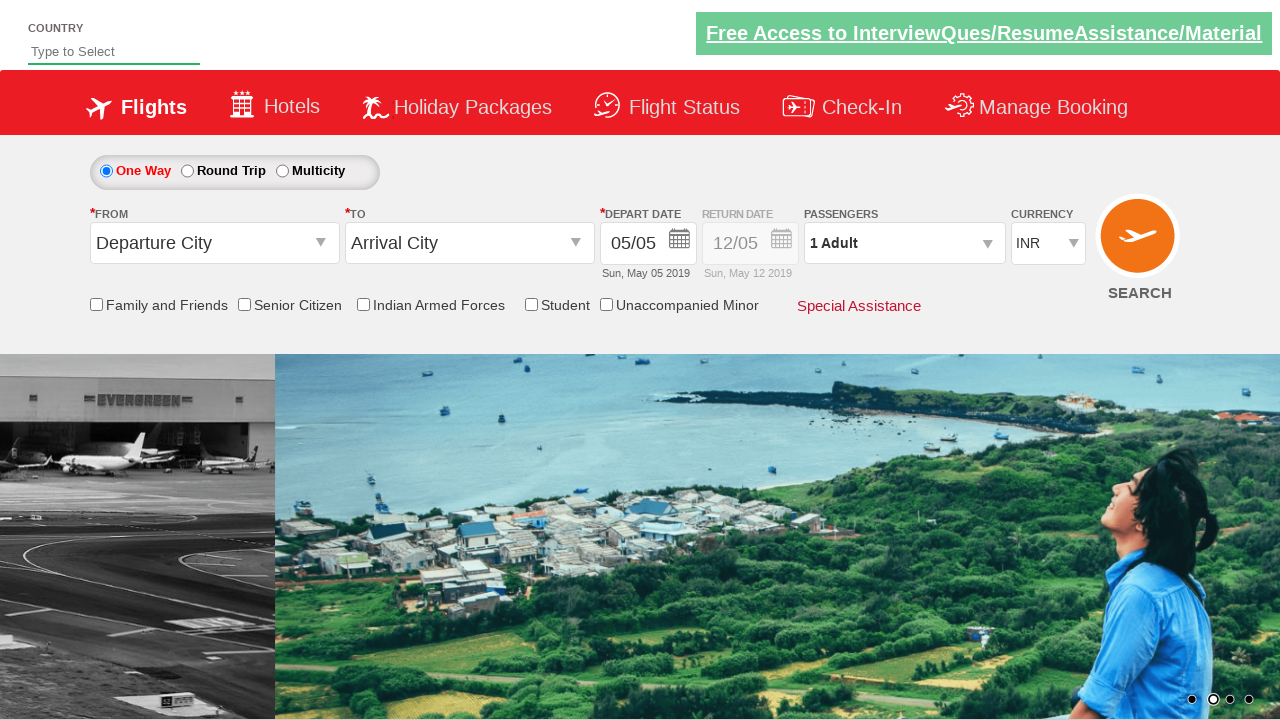

Clicked Senior Citizen Discount checkbox at (244, 304) on input[id*='SeniorCitizenDiscount']
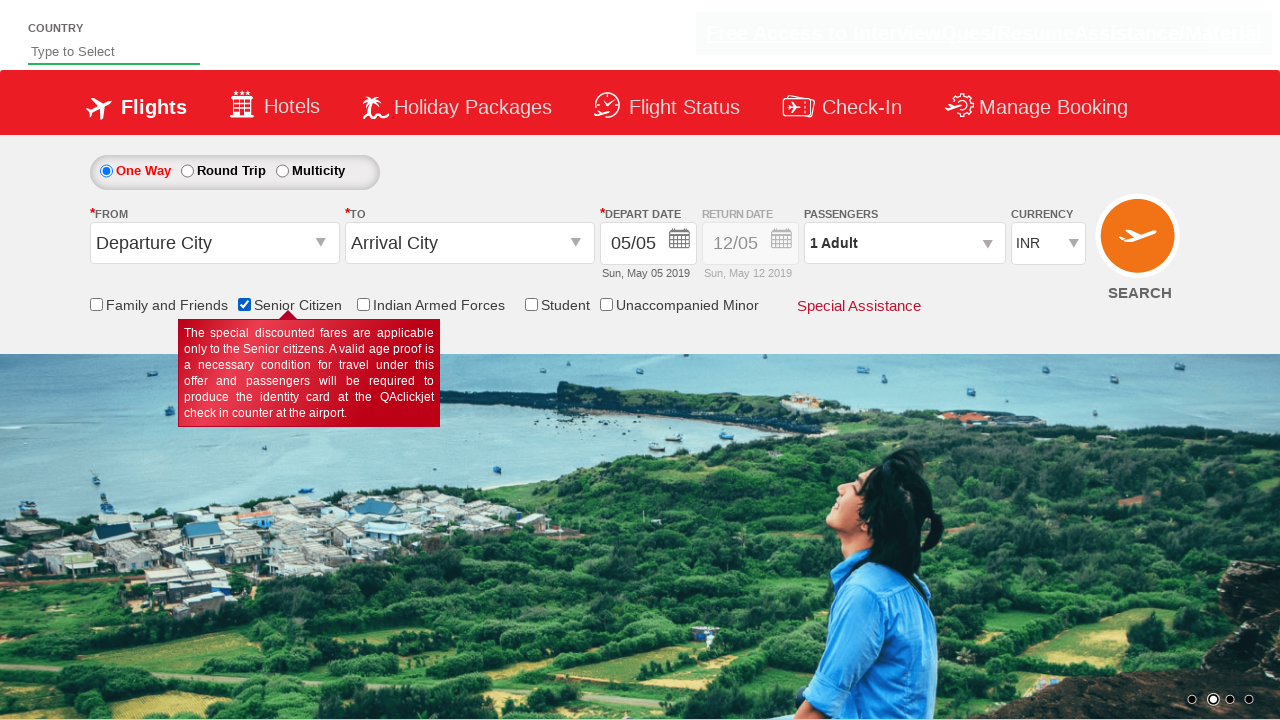

Verified Senior Citizen Discount checkbox is selected
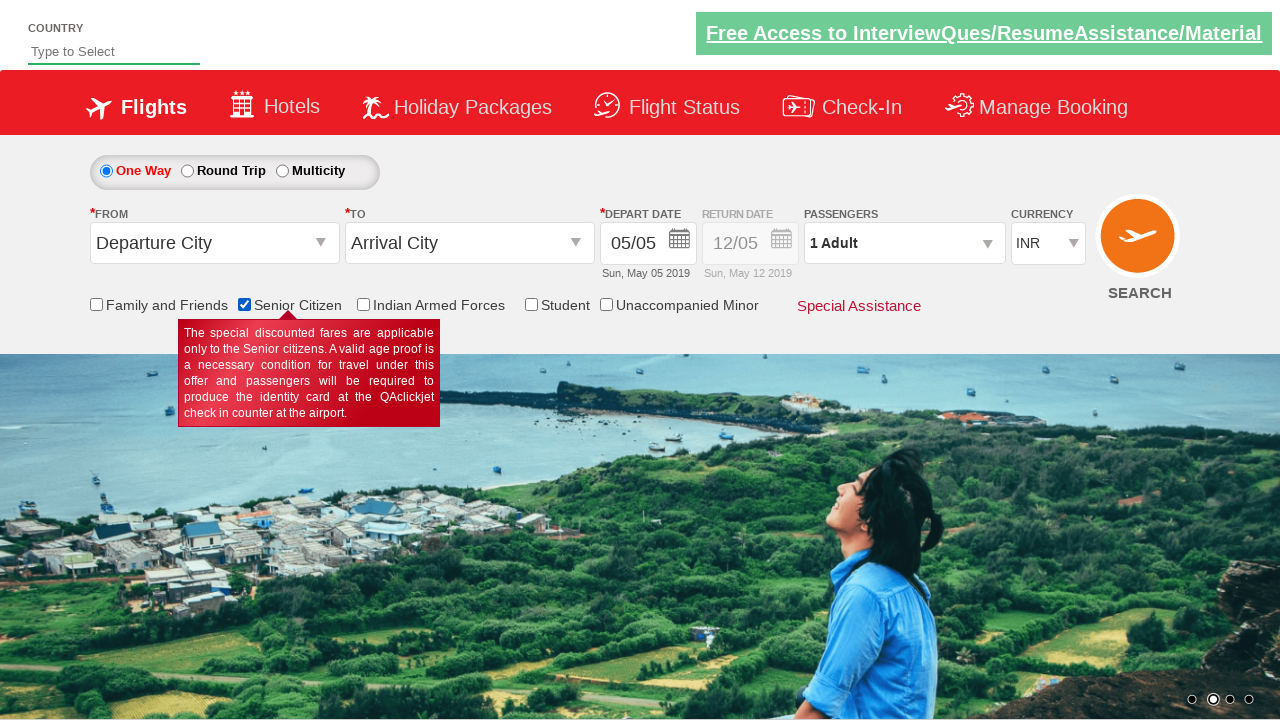

Counted total checkboxes on page: 6
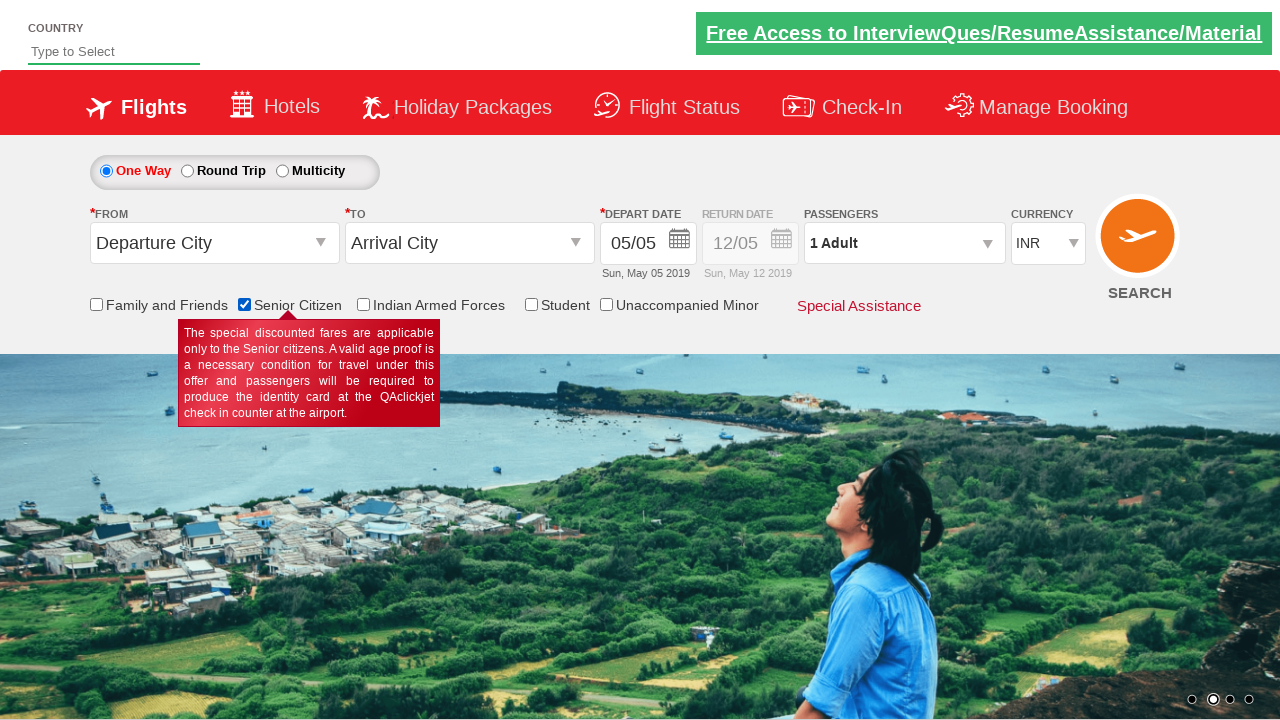

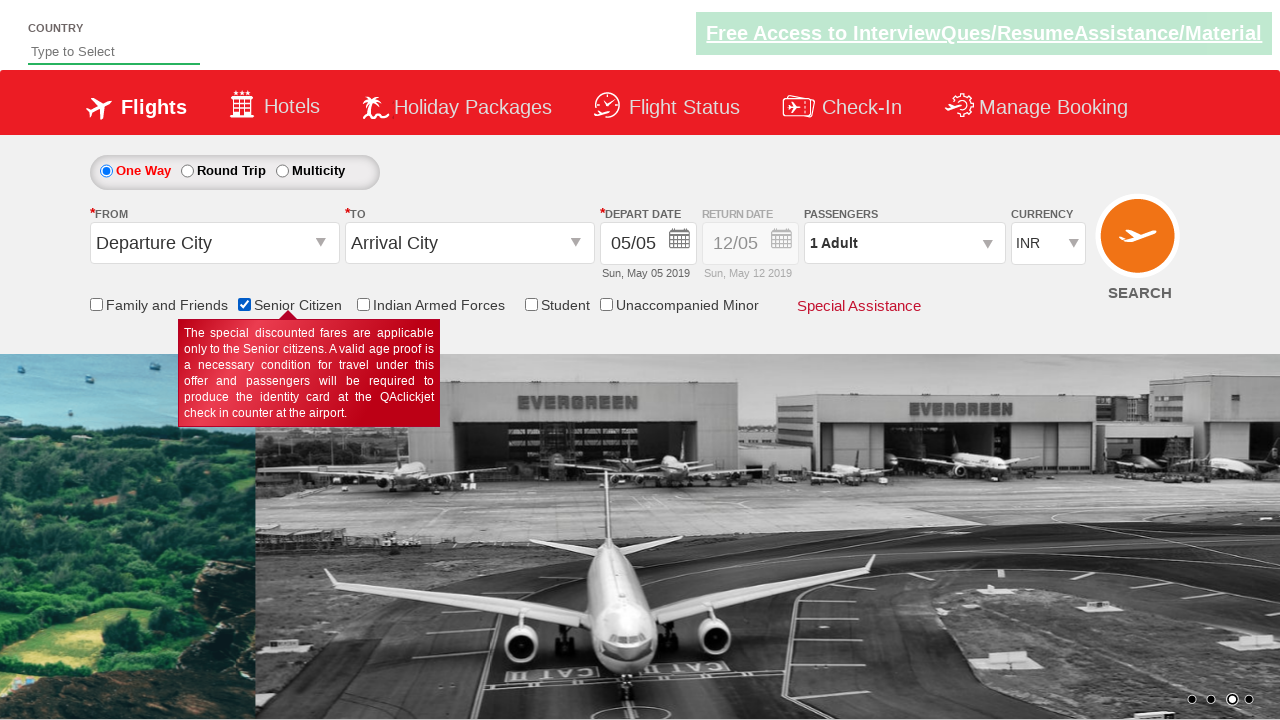